Launches browser and navigates to the automation practice website, maximizing the browser window.

Starting URL: http://automationbykrishna.com/

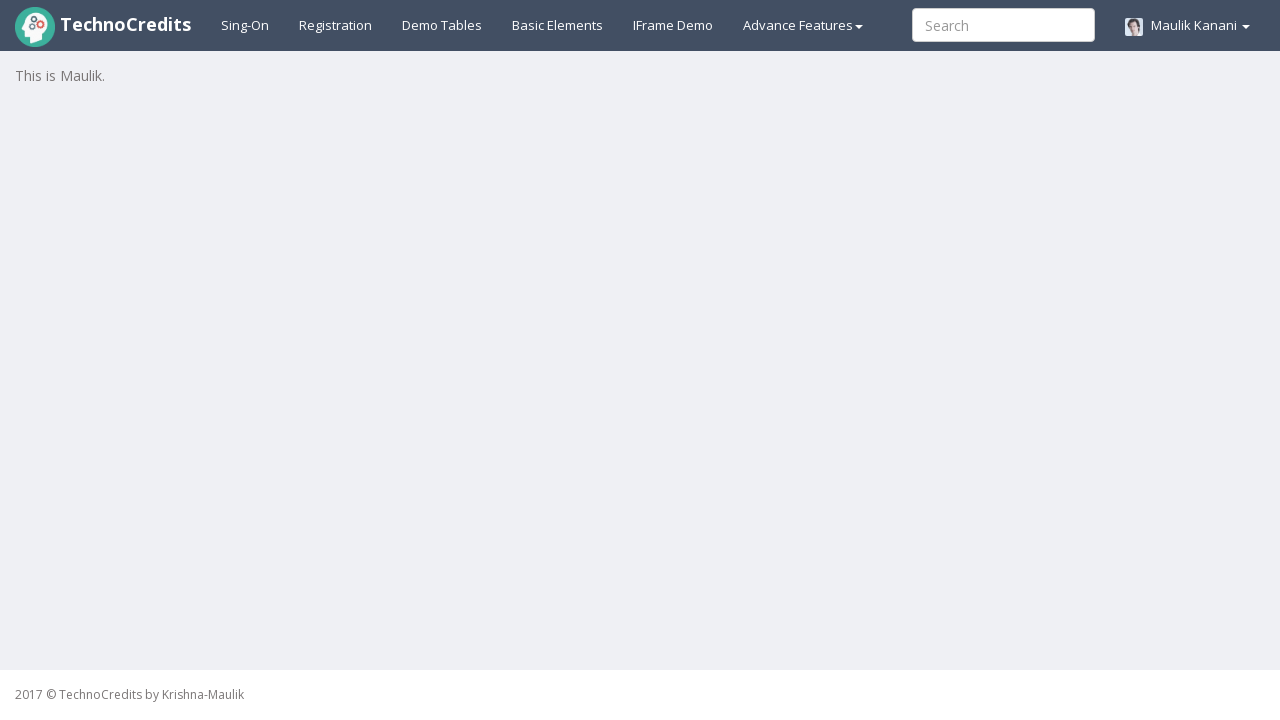

Set viewport size to 1920x1080 (maximized)
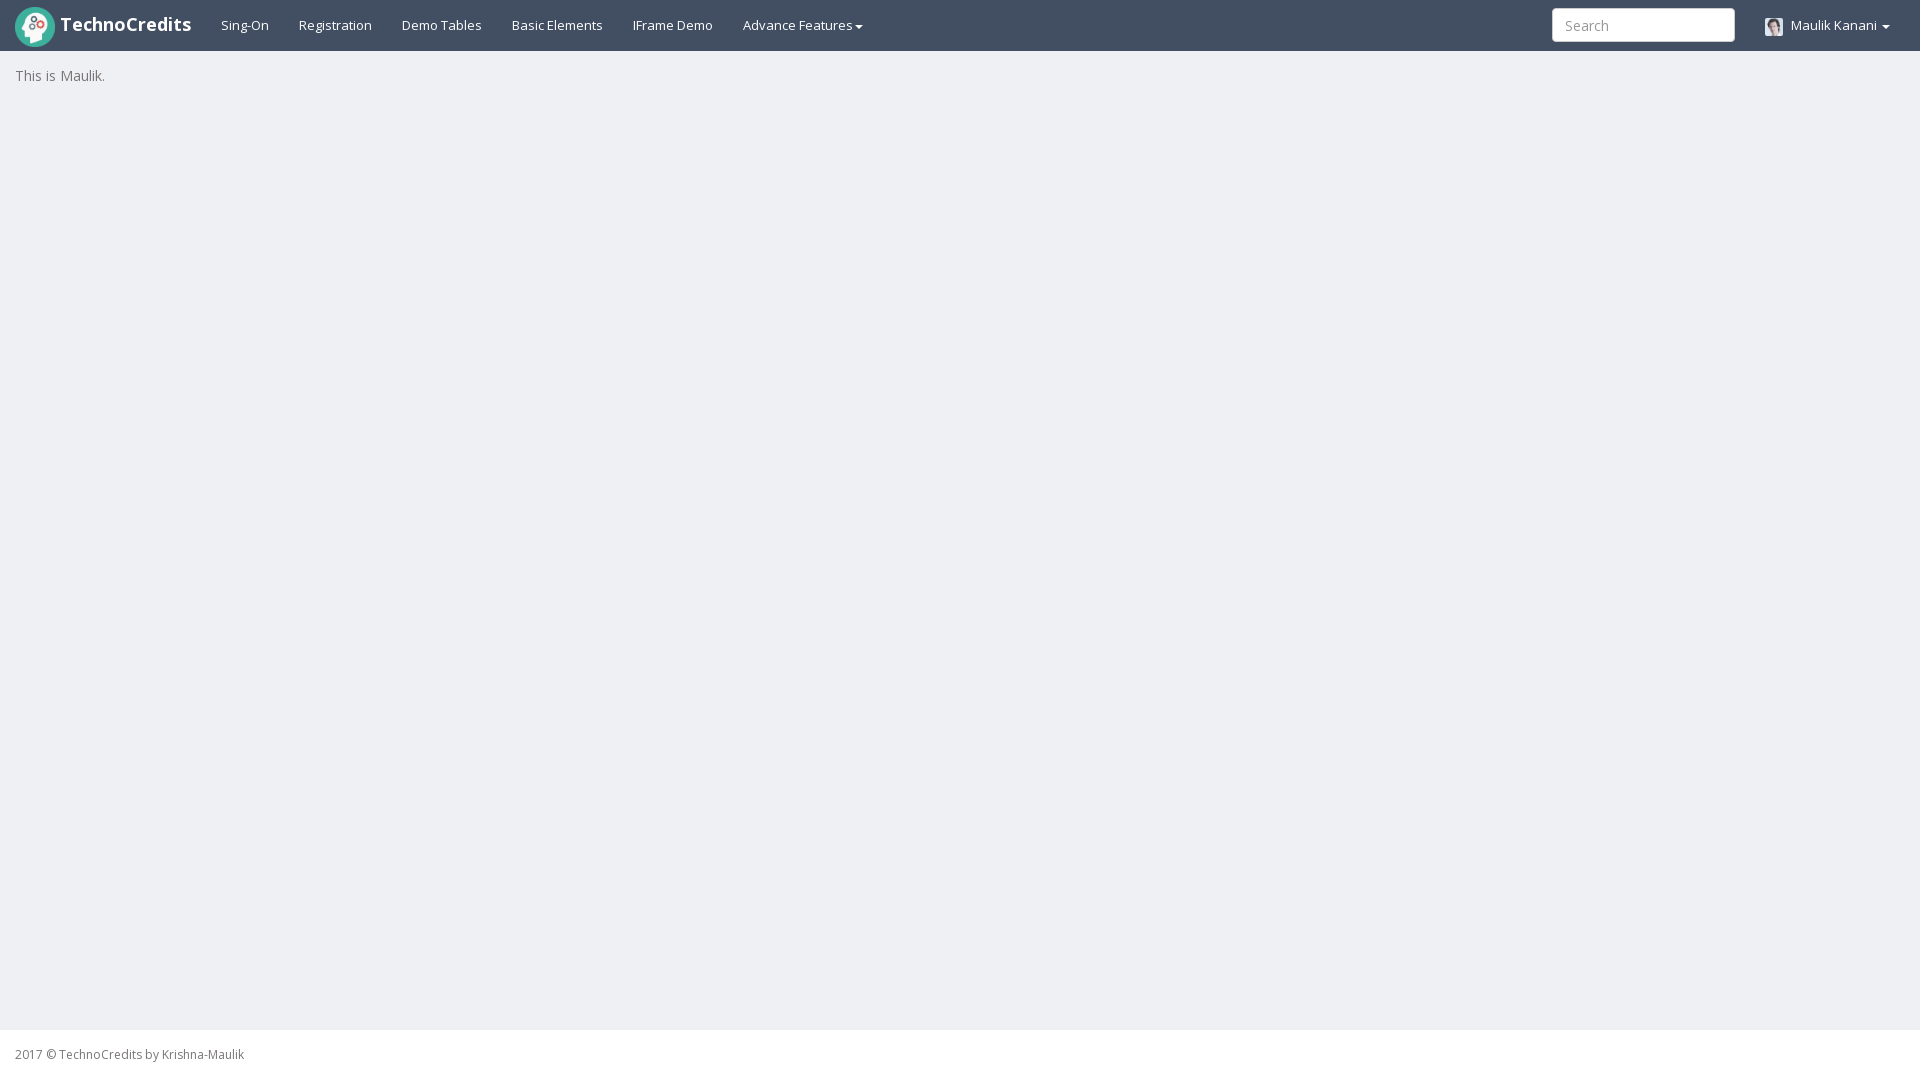

Page loaded (domcontentloaded state reached)
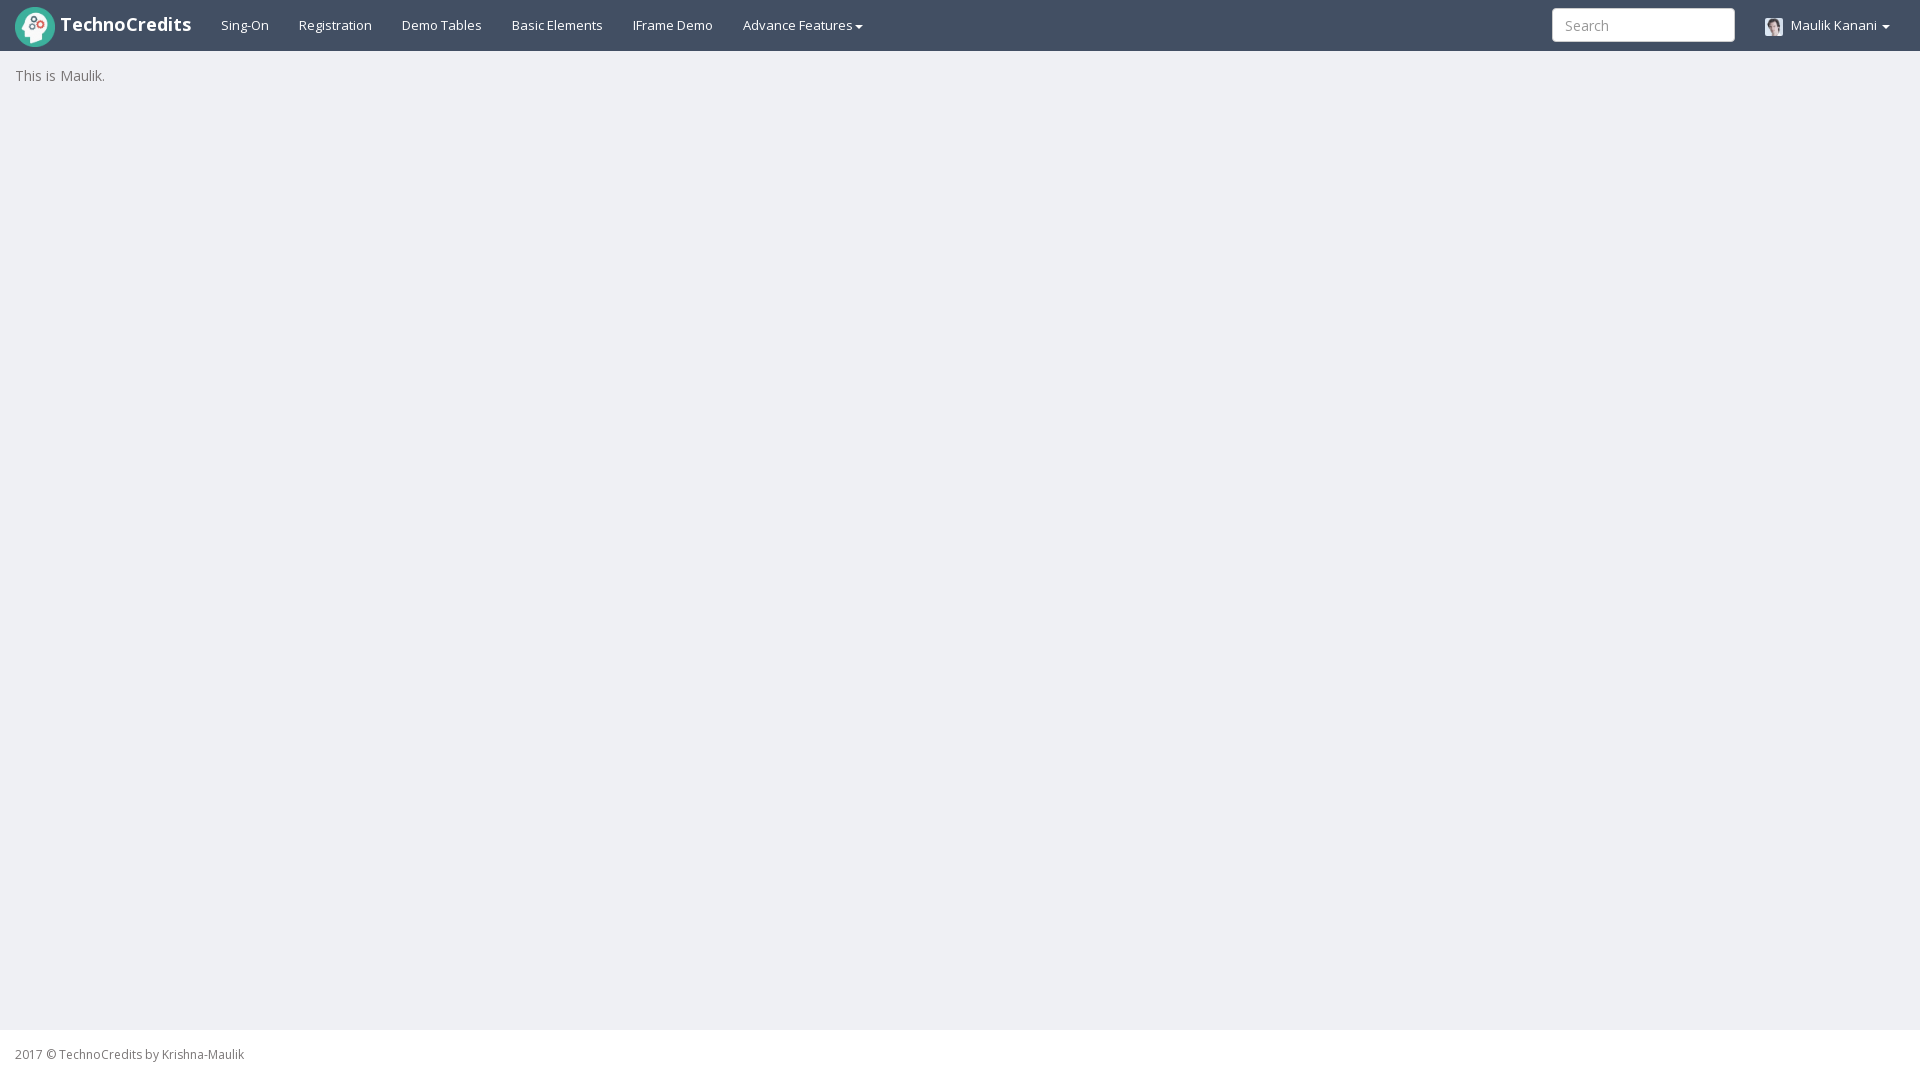

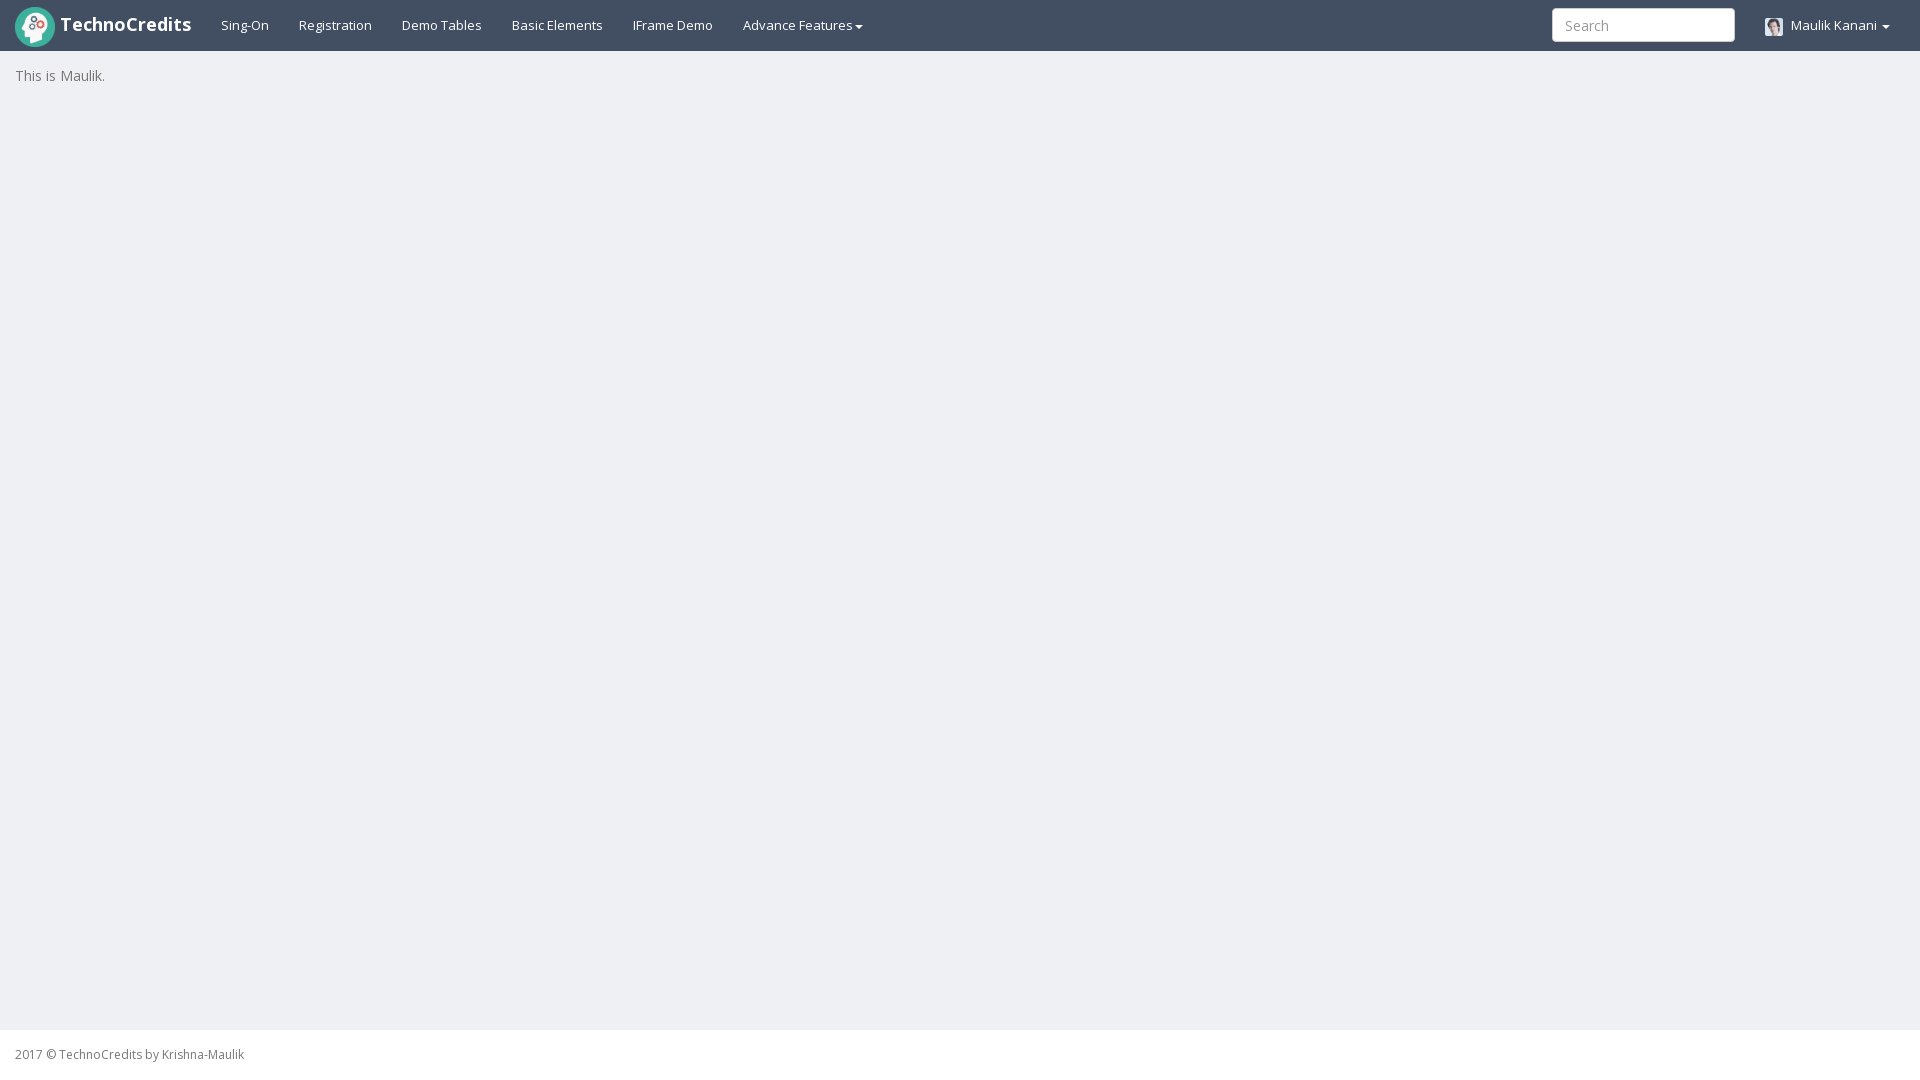